Navigates to a test automation practice site and clicks on menu items to access hyperlink functionality

Starting URL: https://leafground.com

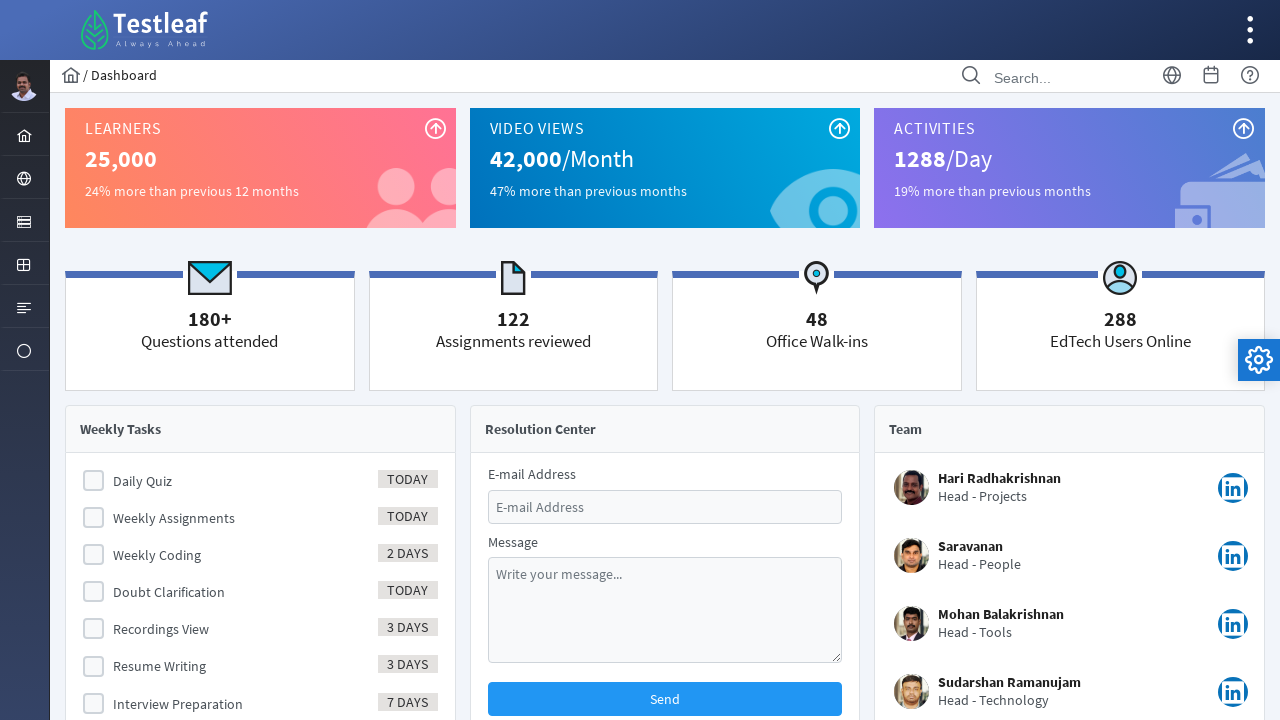

Clicked on the first menu element at (24, 220) on li#menuform\:j_idt40
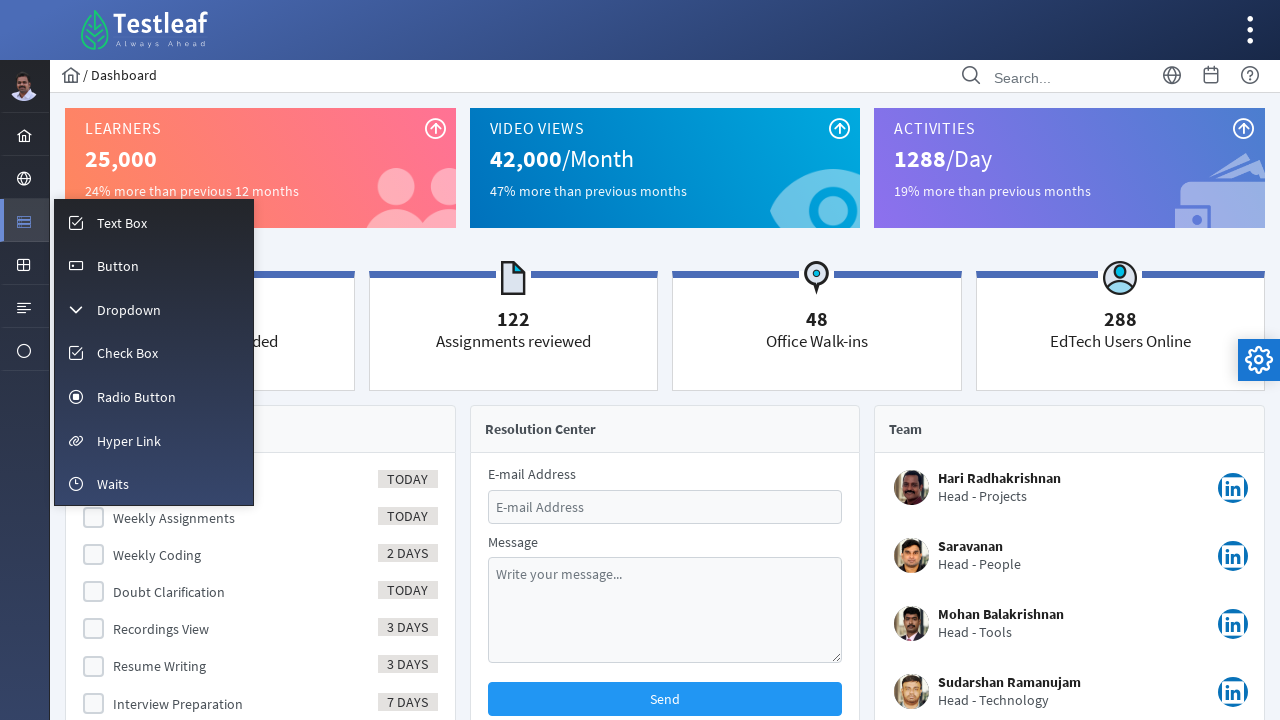

Clicked on the hyperlink menu item to access hyperlink functionality at (154, 440) on li#menuform\:m_link
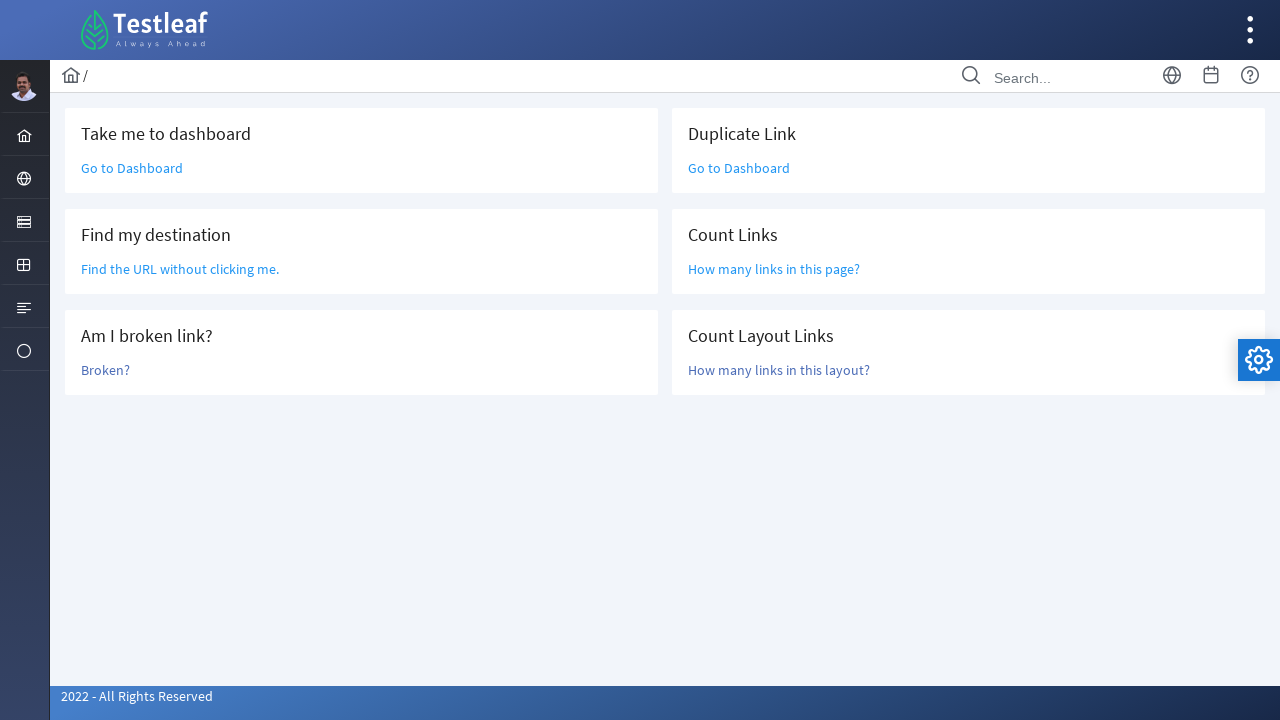

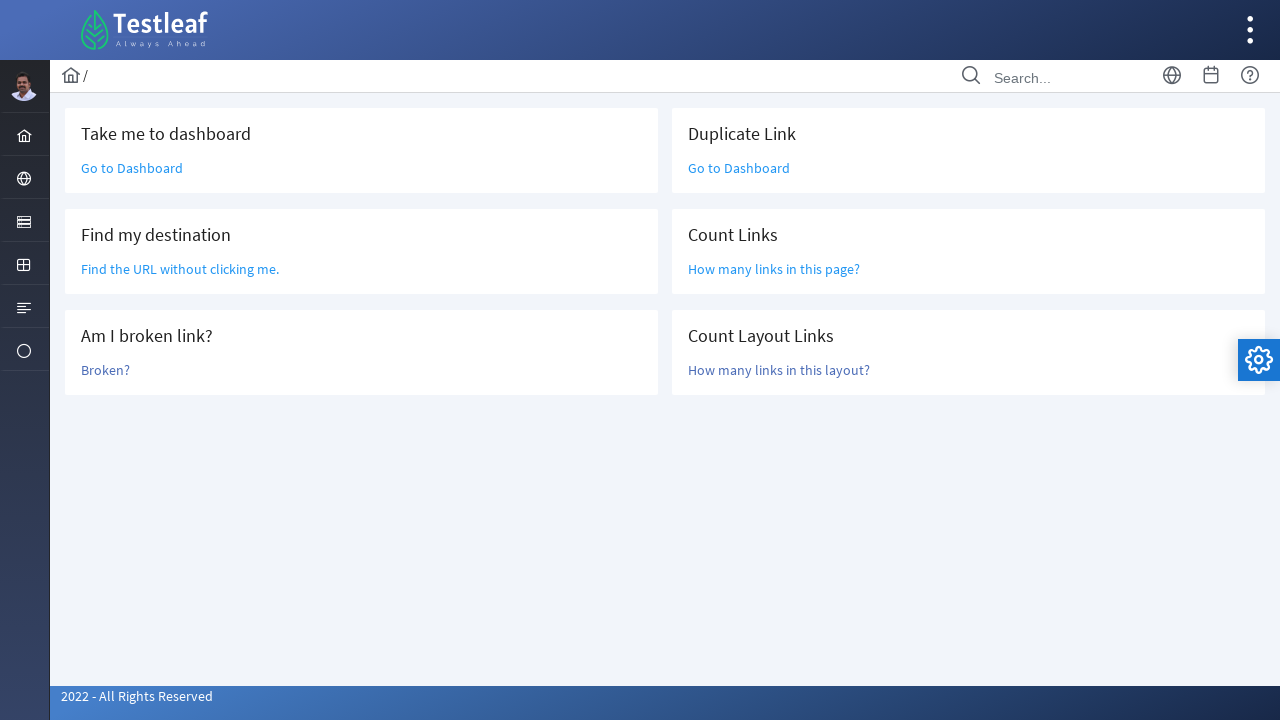